Navigates to Star Health insurance website and validates the page title contains "Star"

Starting URL: https://www.starhealth.in/

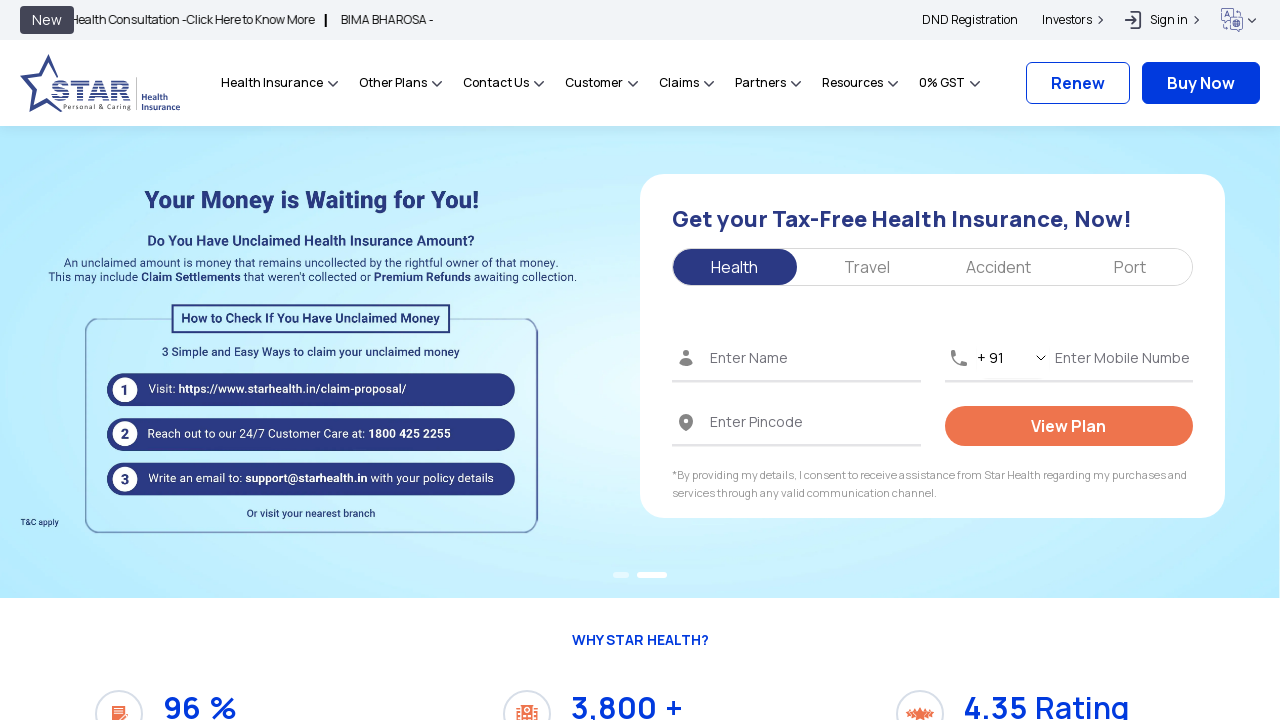

Waited for page to reach domcontentloaded state
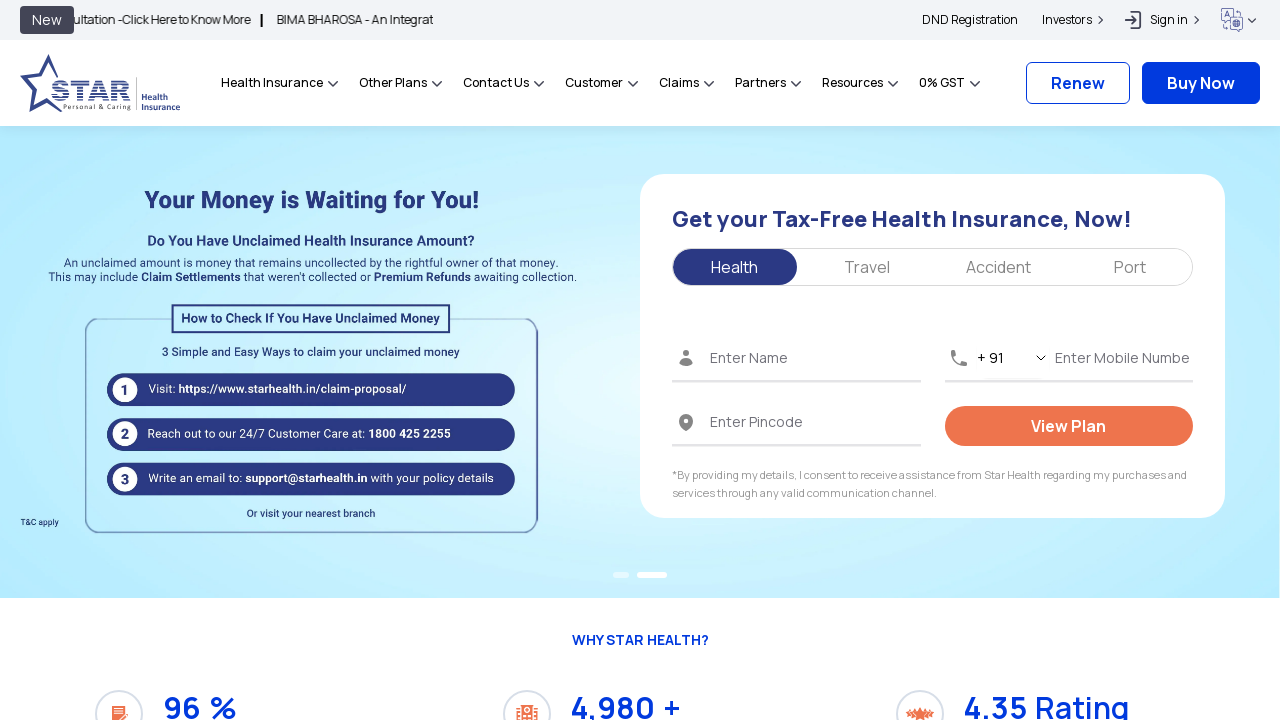

Retrieved page title: 'Star Health Insurance - Buy Medical, Accident and Travel Insurance Policies'
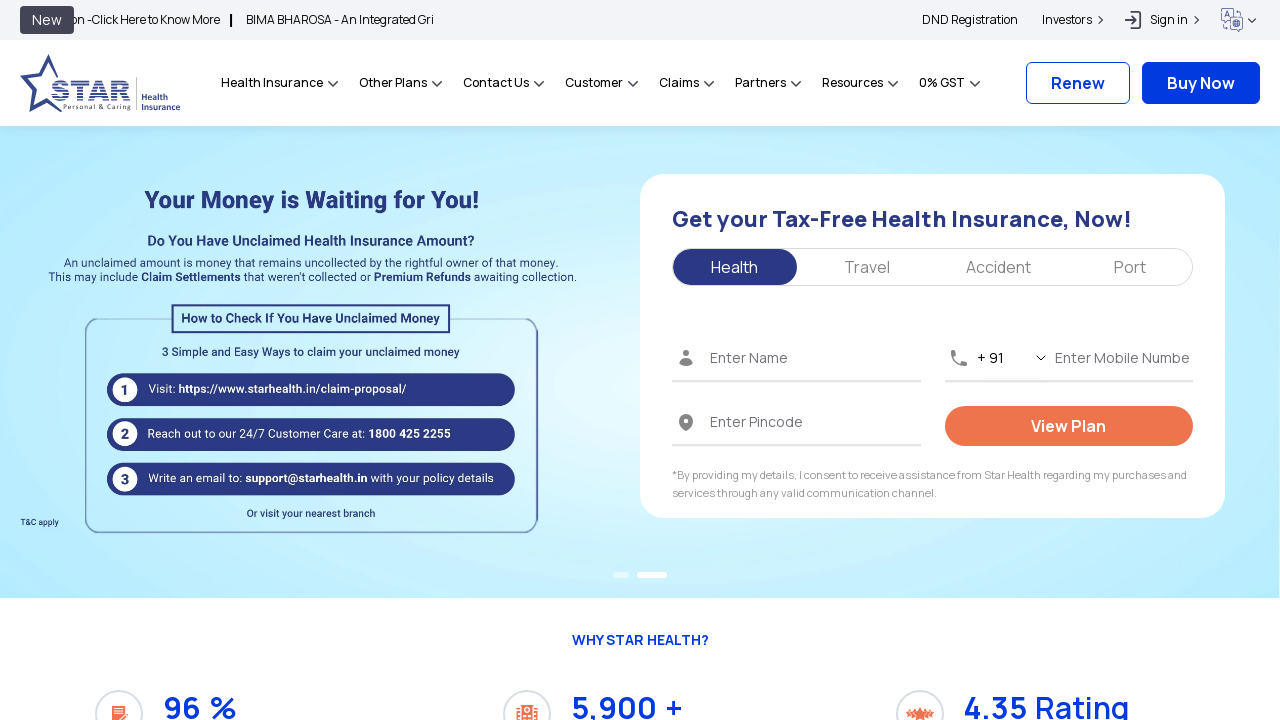

Validated that page title contains 'Star'
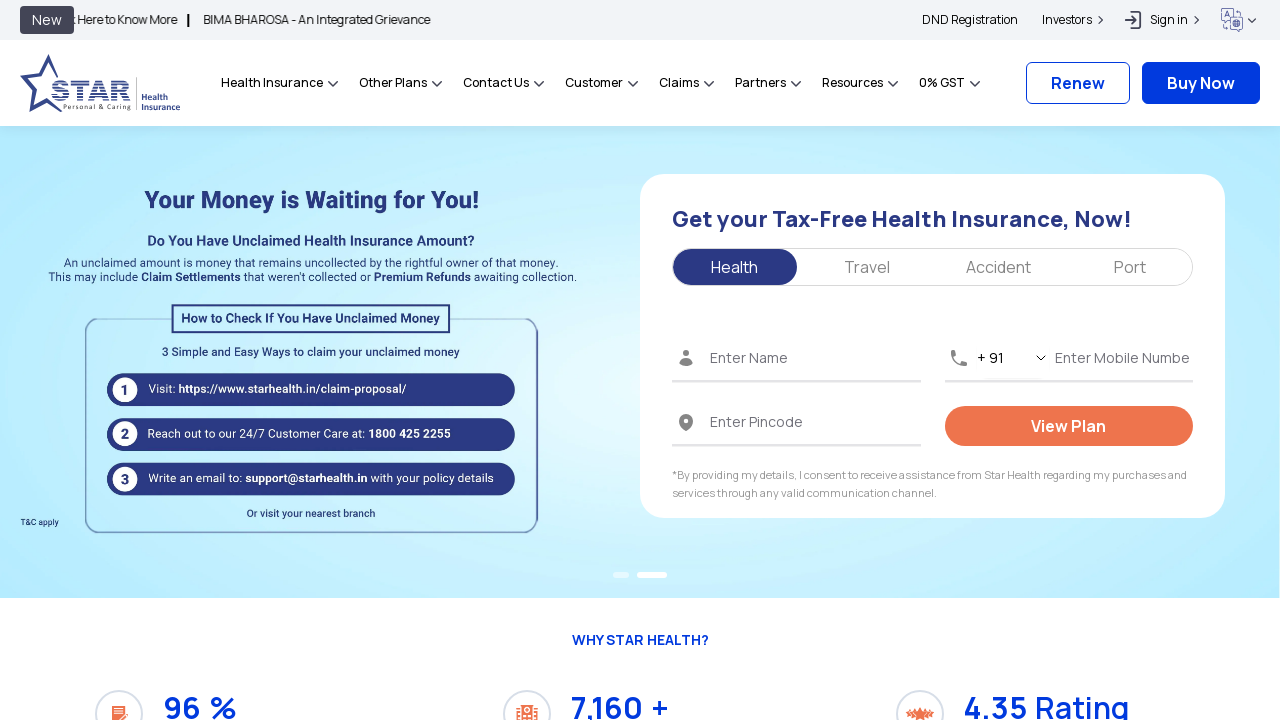

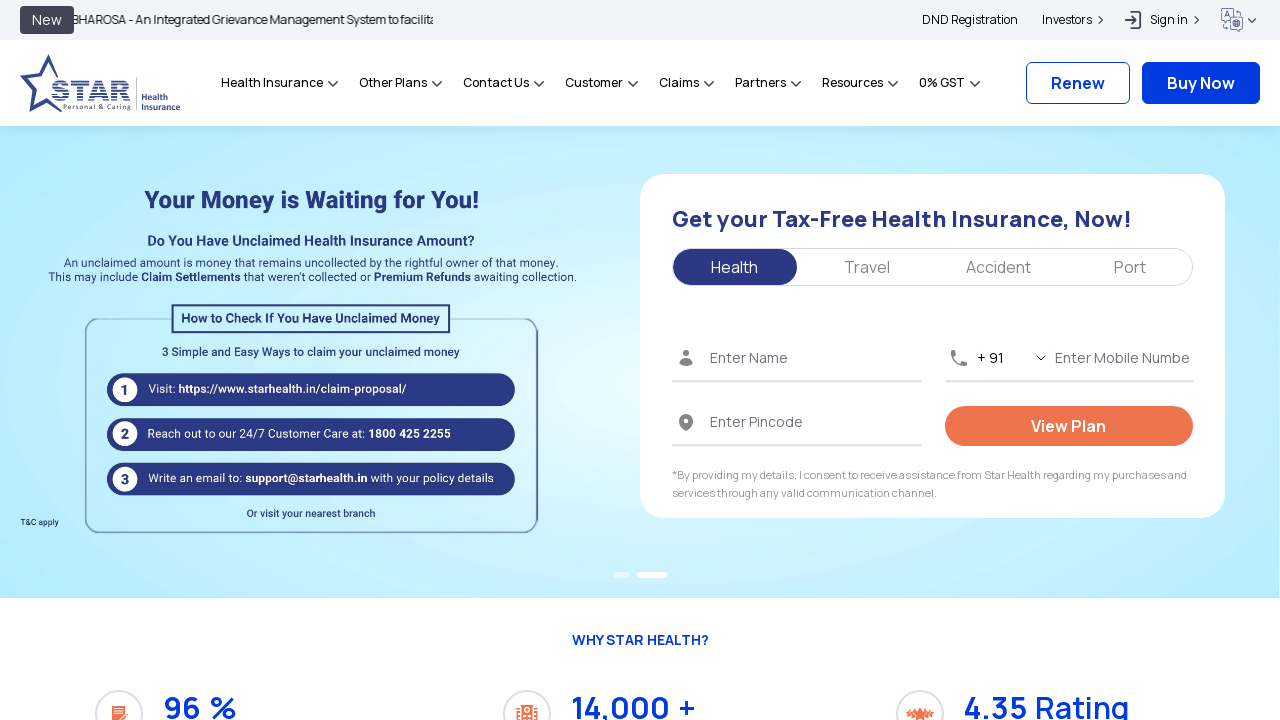